Tests a todo list application by checking multiple items, adding new items, and interacting with the list

Starting URL: https://lambdatest.github.io/sample-todo-app/

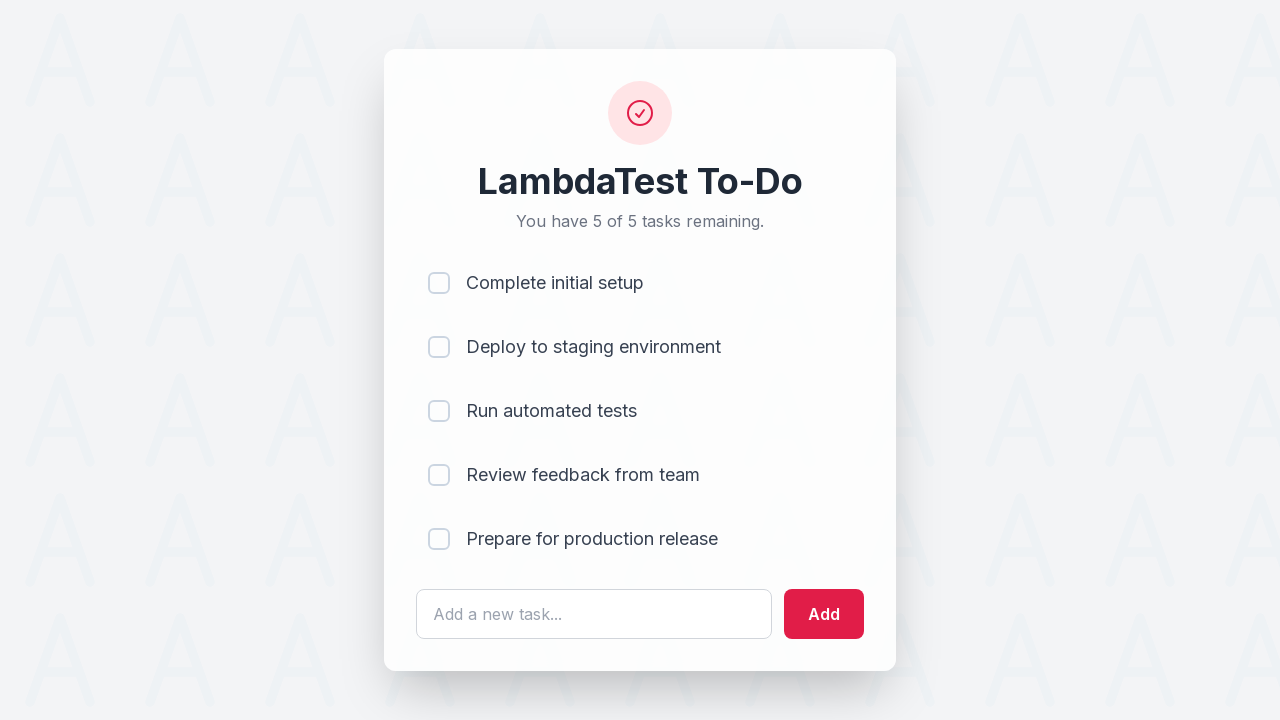

Checked first todo item (li1) at (439, 283) on input[name='li1']
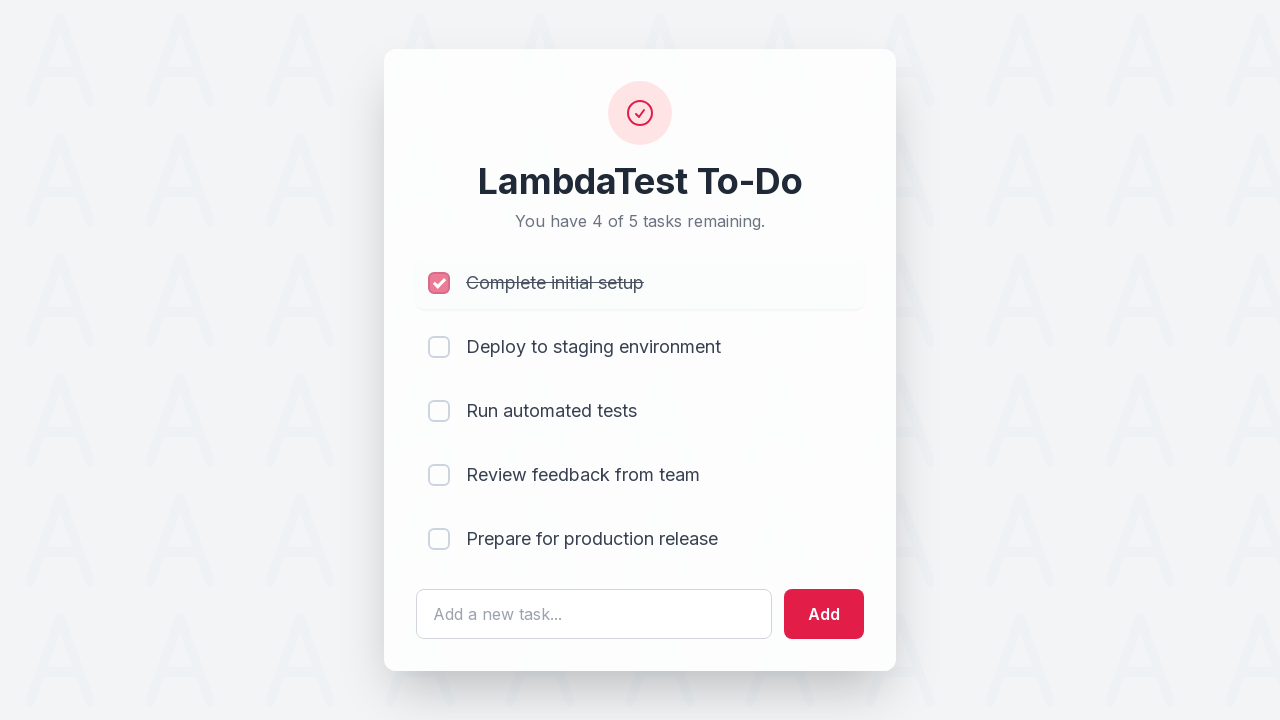

Checked second todo item (li2) at (439, 347) on input[name='li2']
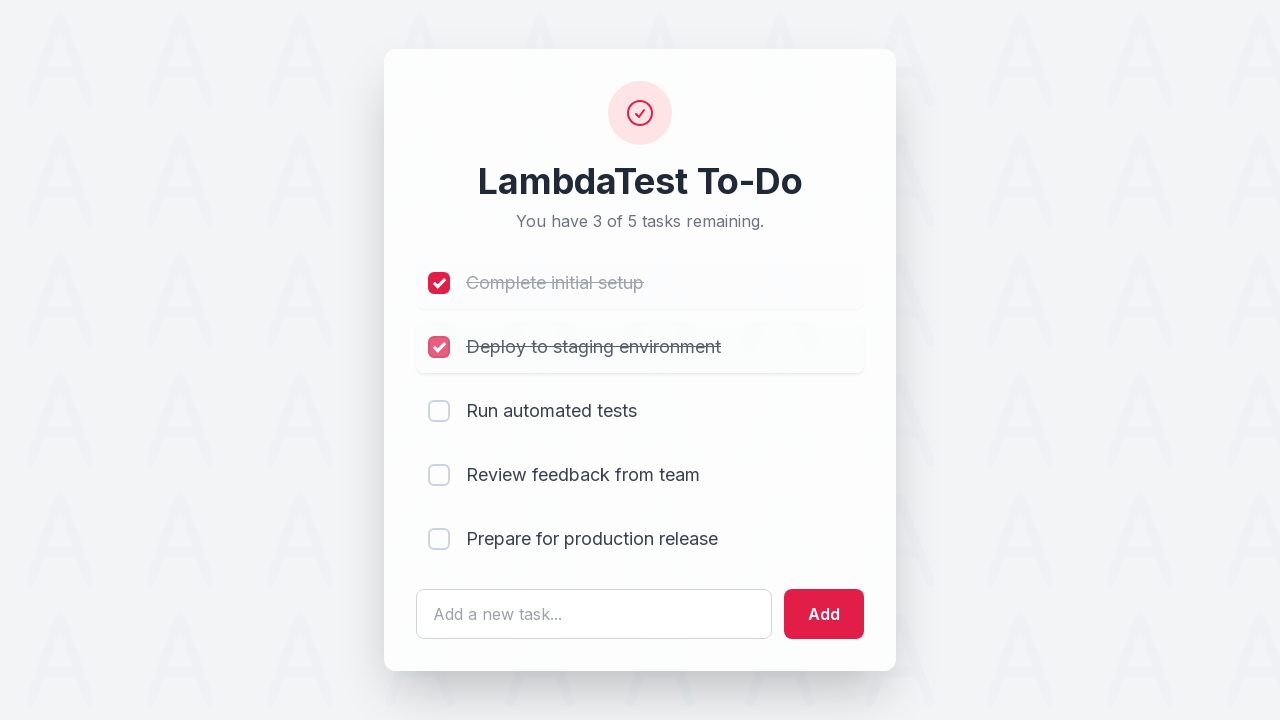

Checked third todo item (li3) at (439, 411) on input[name='li3']
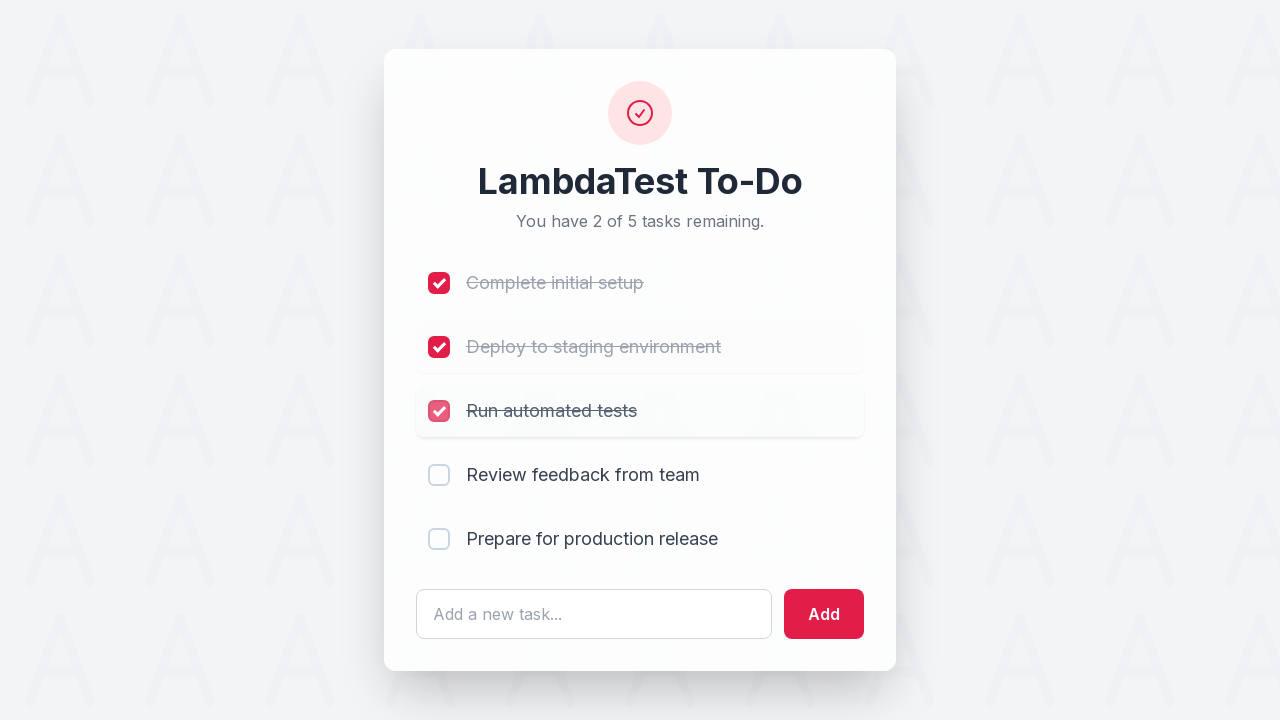

Checked fourth todo item (li4) at (439, 475) on input[name='li4']
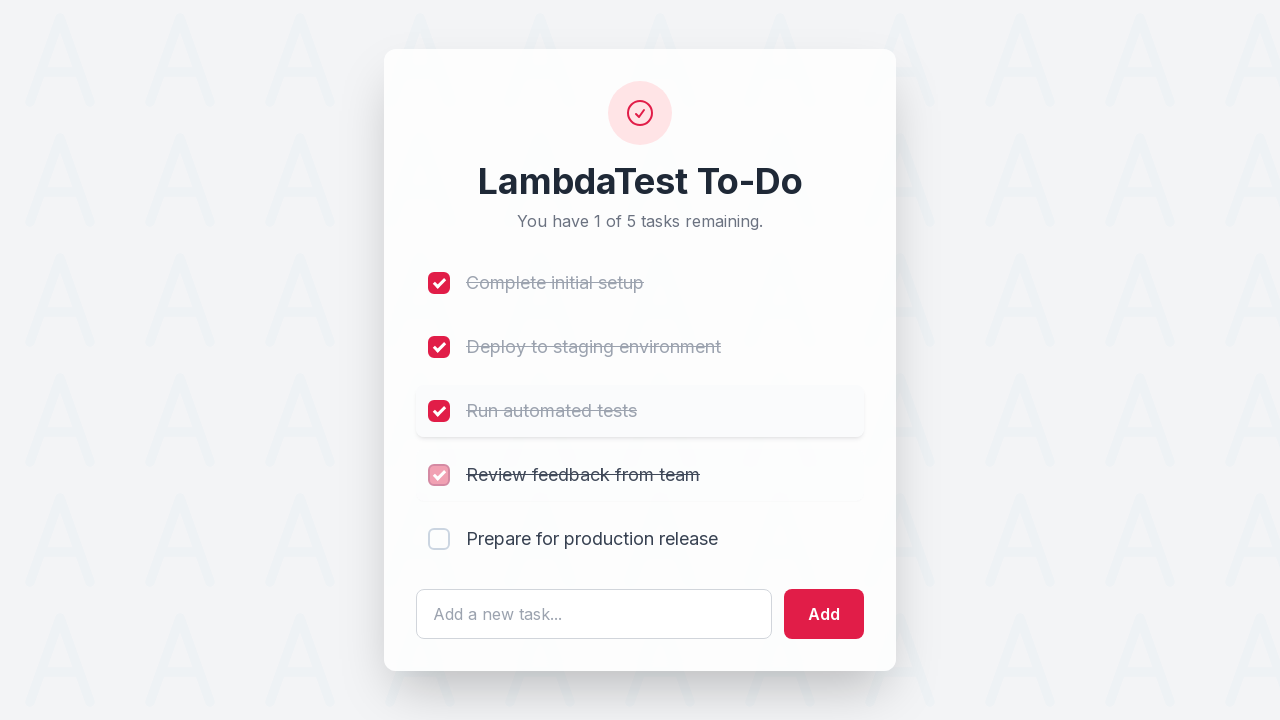

Filled todo input field with ' List Item 6' on #sampletodotext
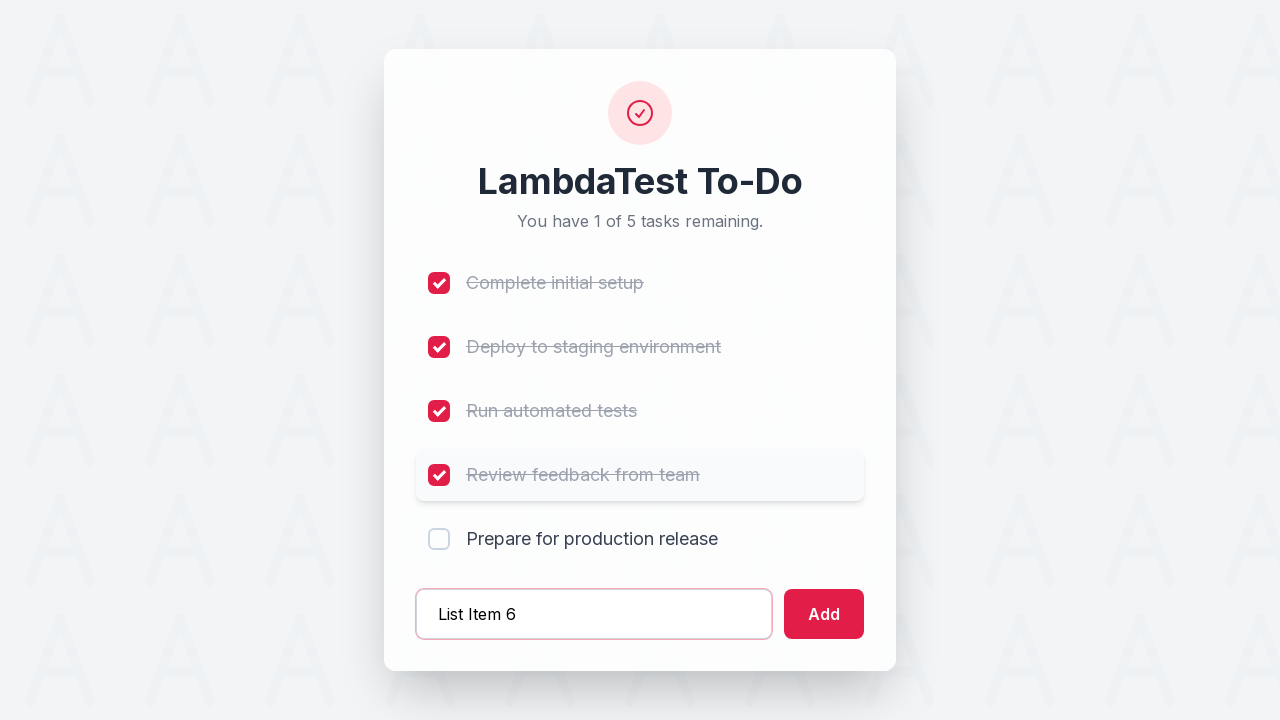

Clicked add button to create List Item 6 at (824, 614) on #addbutton
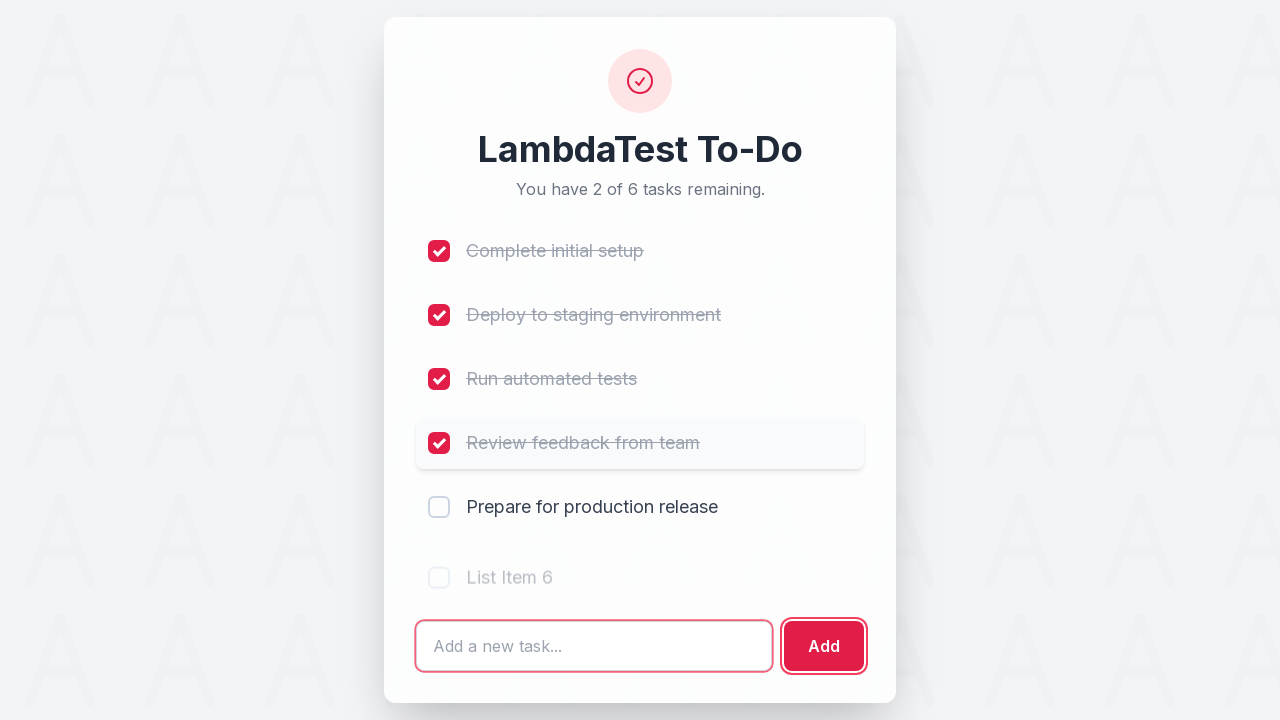

Filled todo input field with ' List Item 7' on #sampletodotext
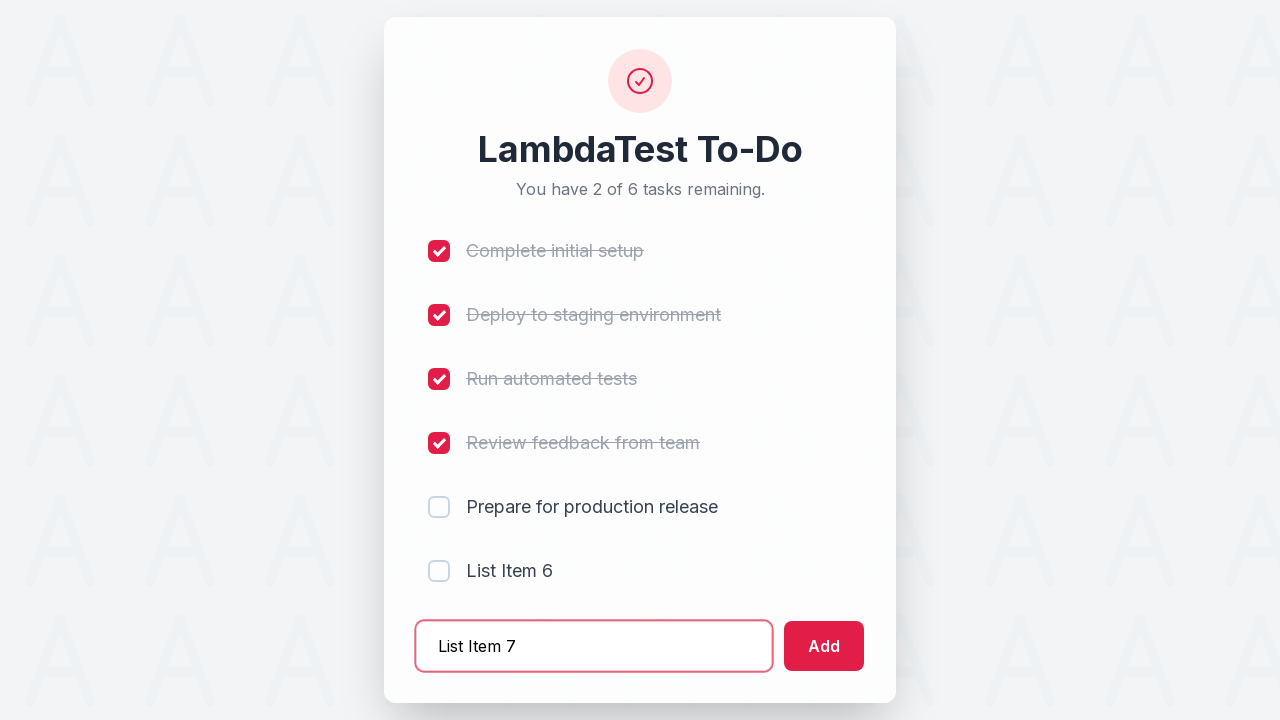

Clicked add button to create List Item 7 at (824, 646) on #addbutton
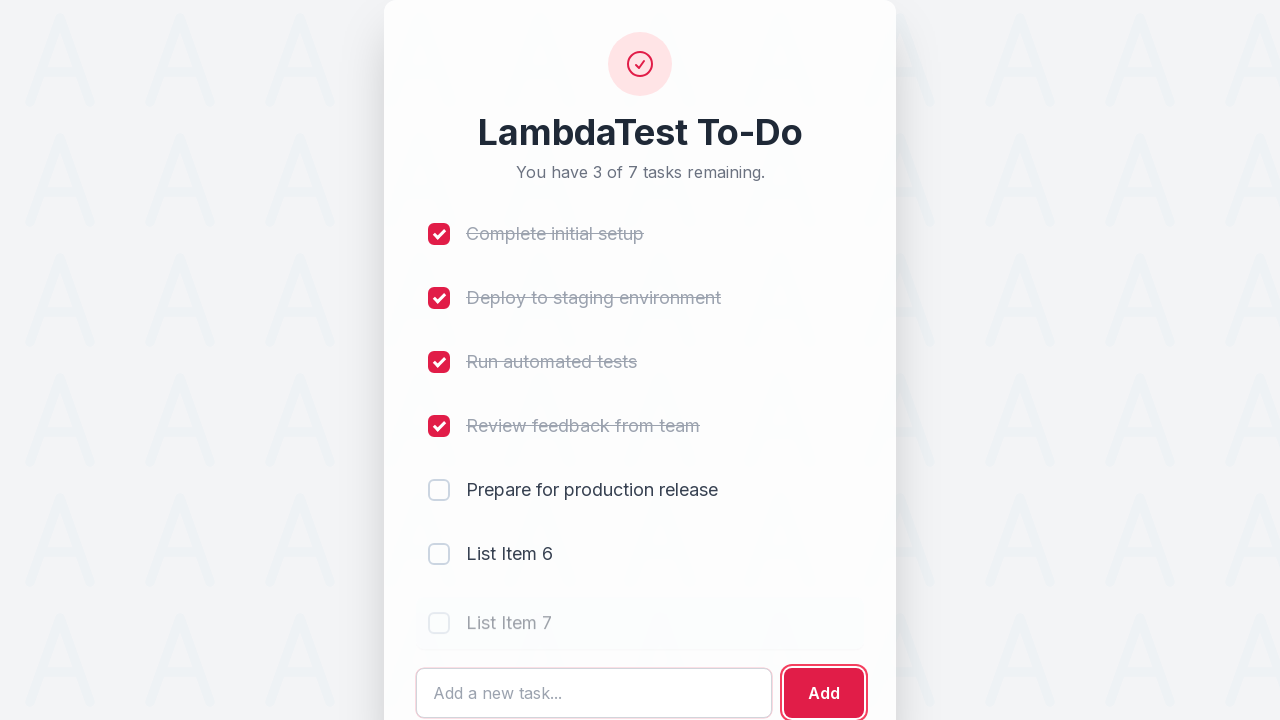

Filled todo input field with ' List Item 8' on #sampletodotext
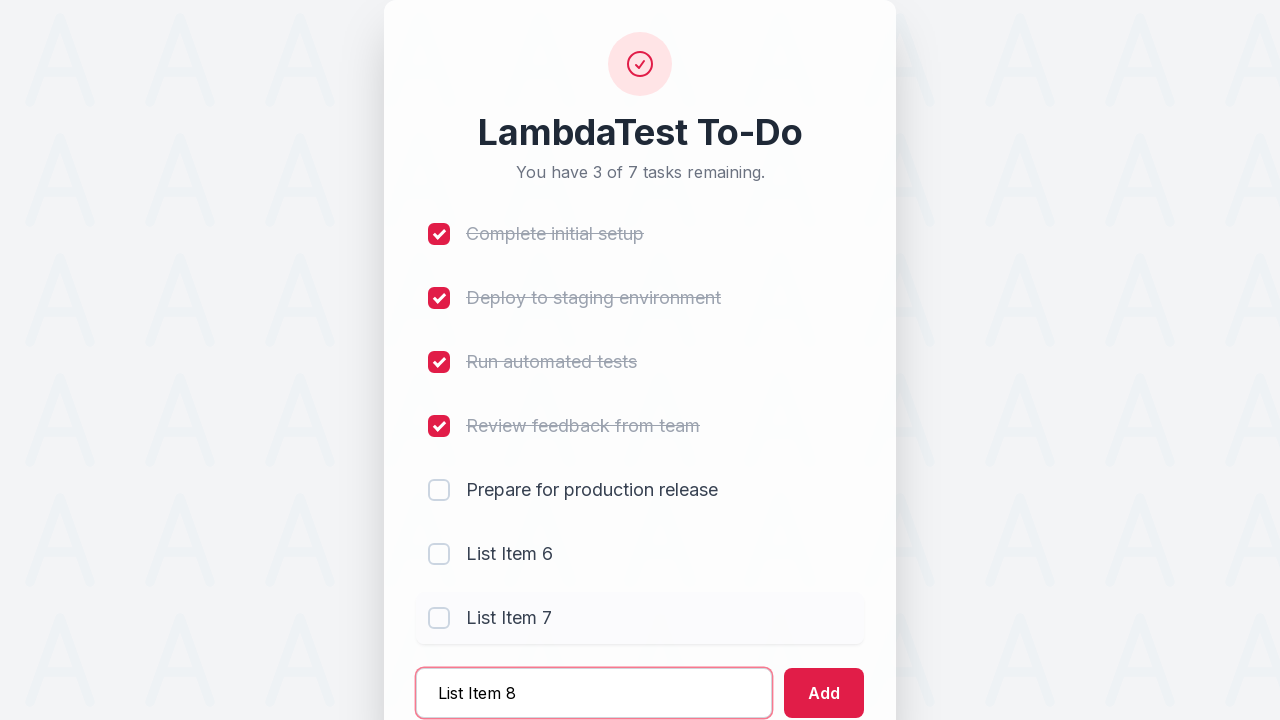

Clicked add button to create List Item 8 at (824, 693) on #addbutton
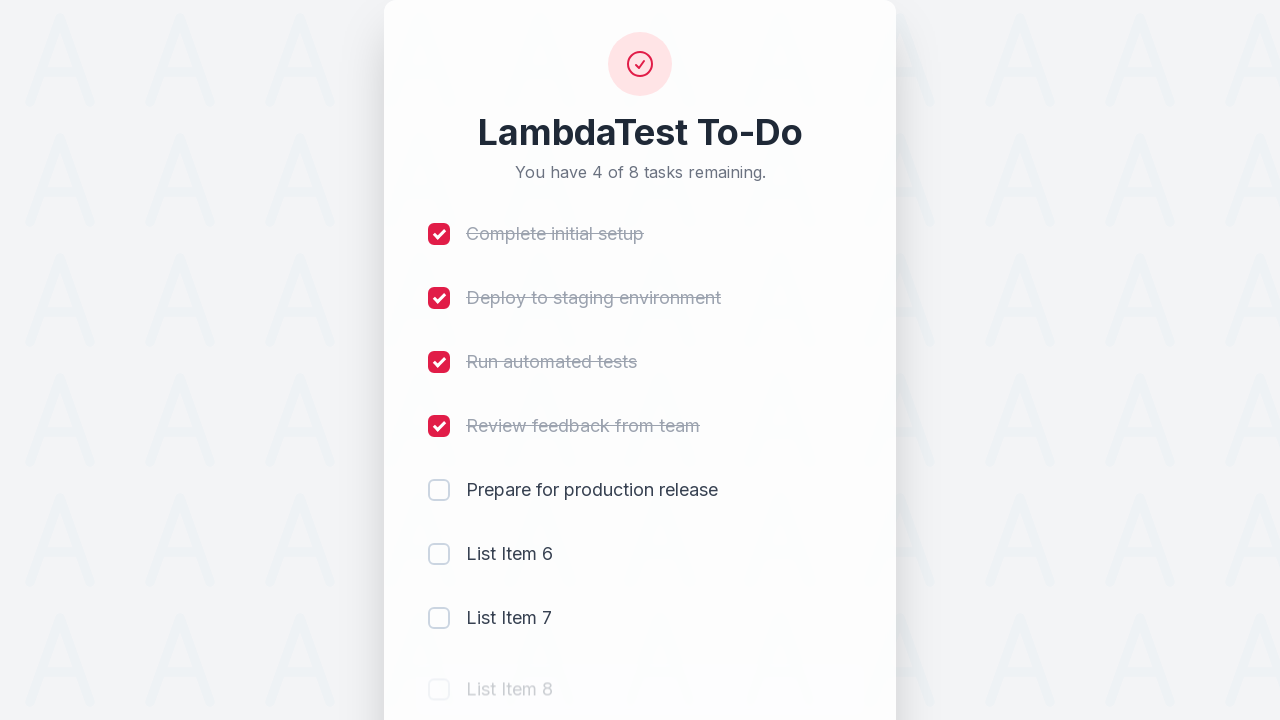

Unchecked first todo item (li1) at (439, 234) on input[name='li1']
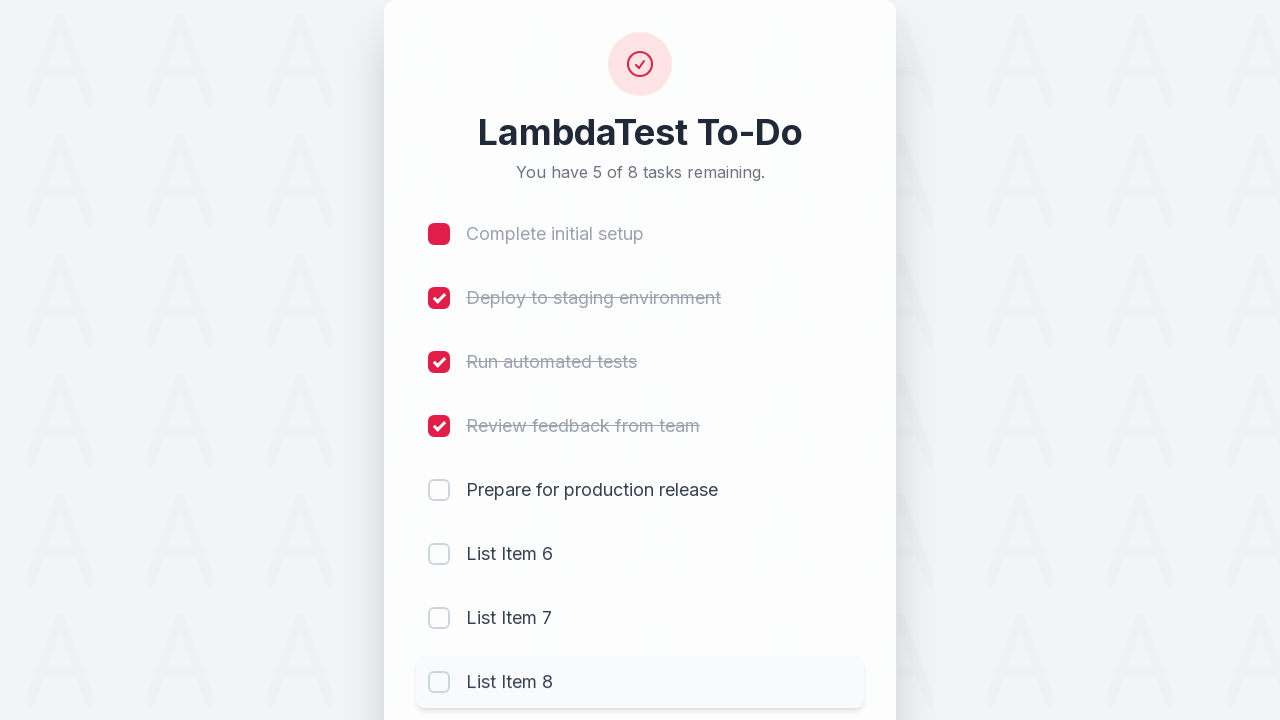

Unchecked third todo item (li3) at (439, 362) on input[name='li3']
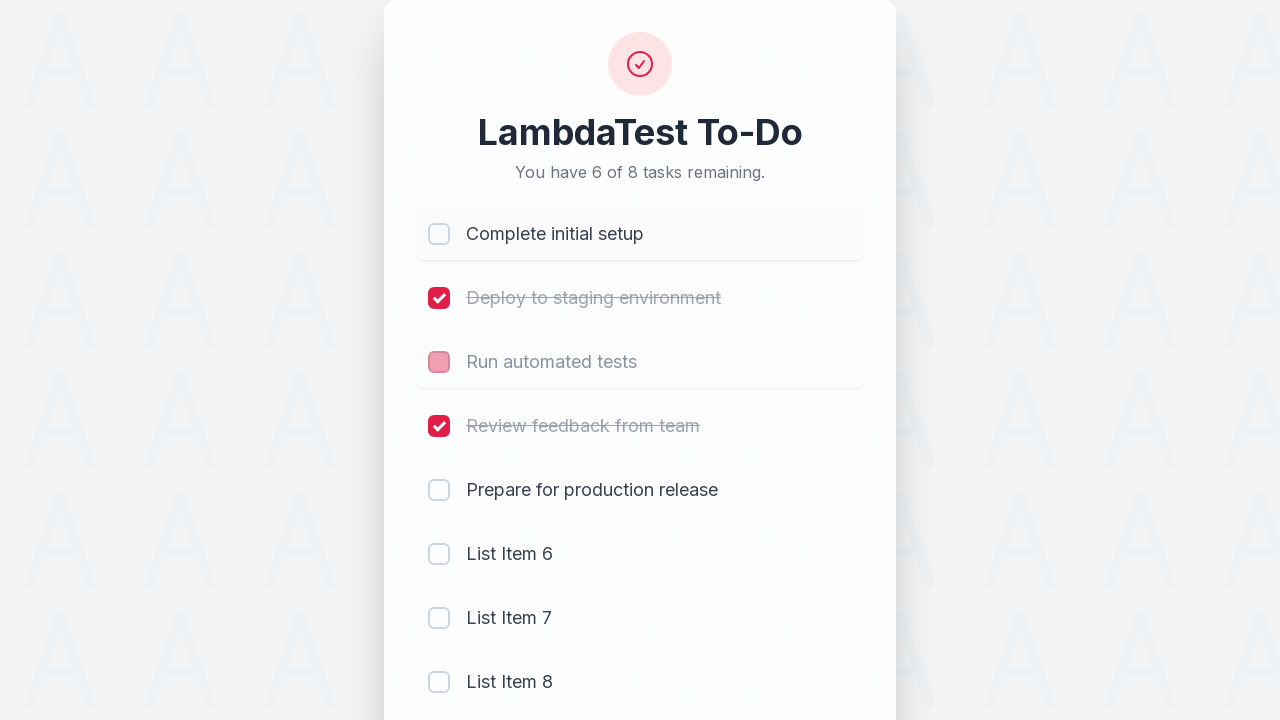

Checked seventh todo item (li7) at (439, 618) on input[name='li7']
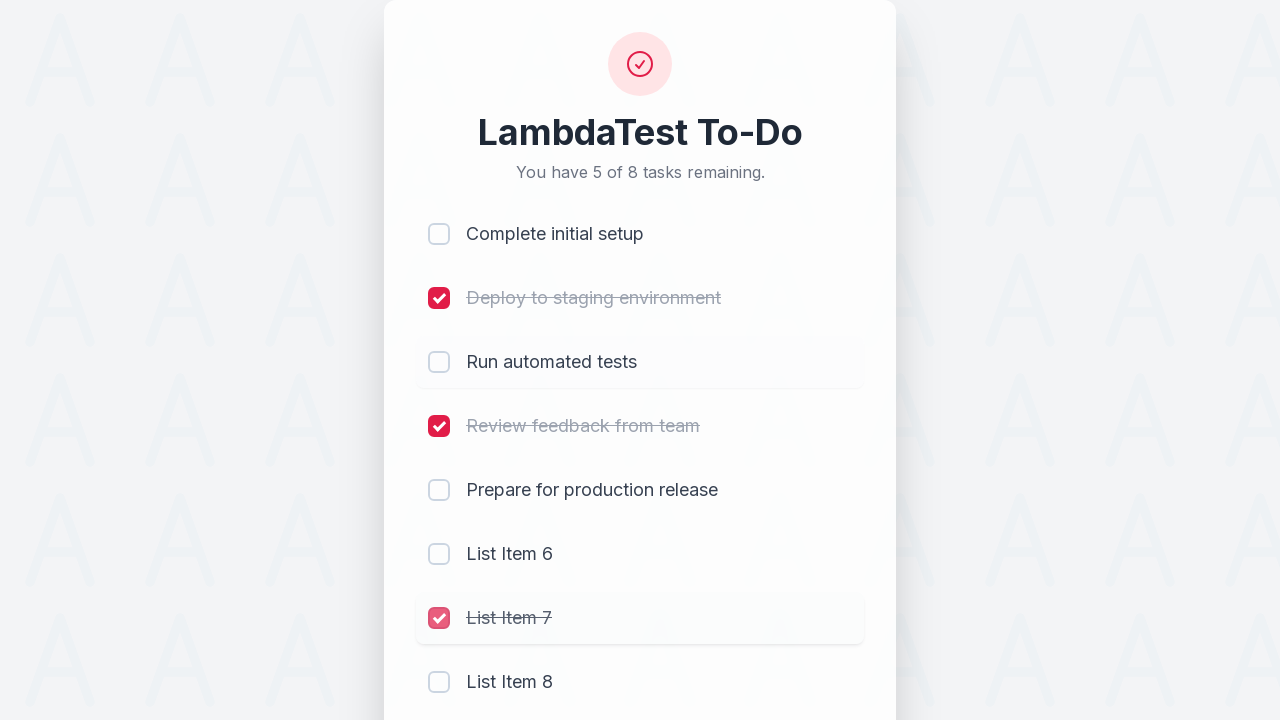

Checked eighth todo item (li8) at (439, 682) on input[name='li8']
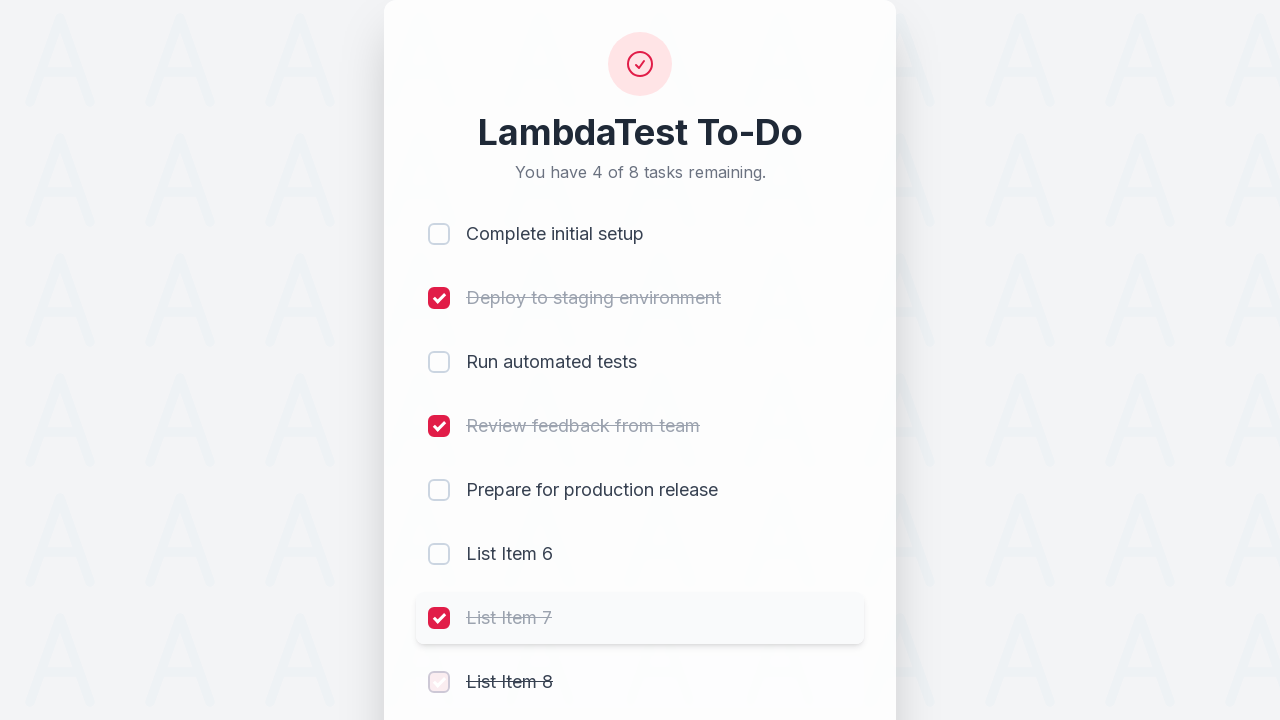

Filled todo input field with 'Get Taste of Lambda and Stick to It' on #sampletodotext
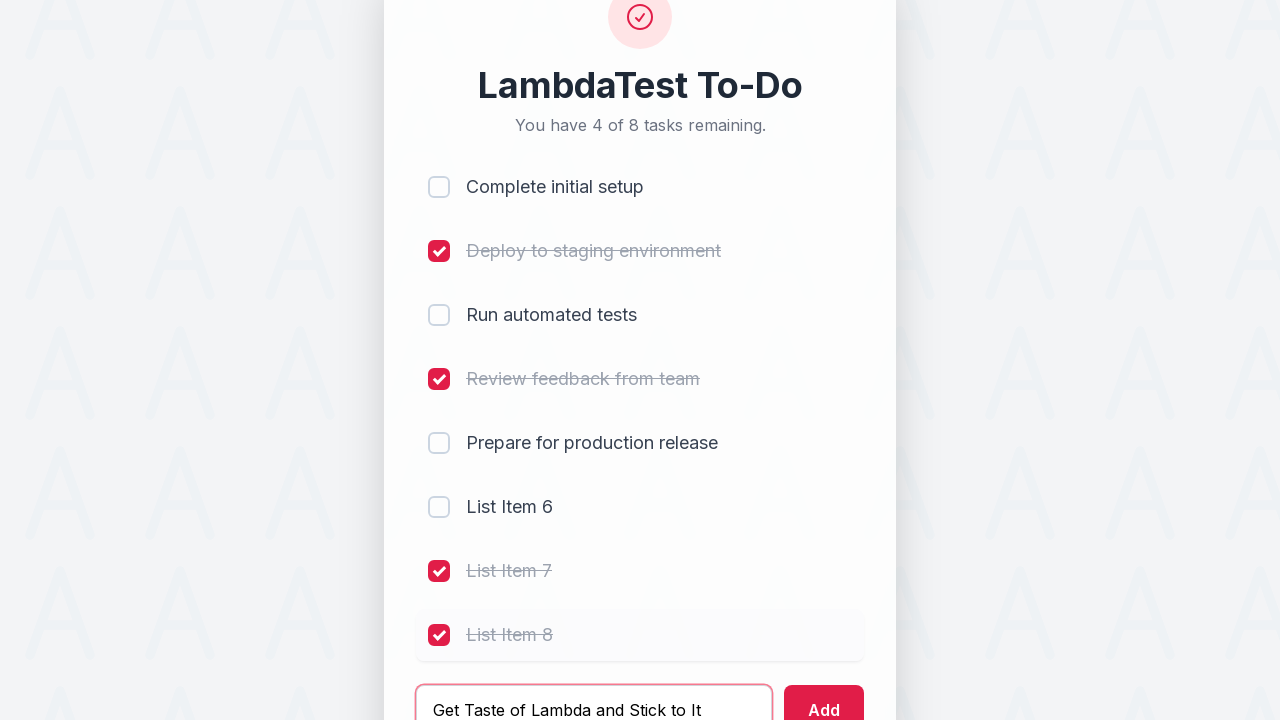

Clicked add button to create final todo item at (824, 695) on #addbutton
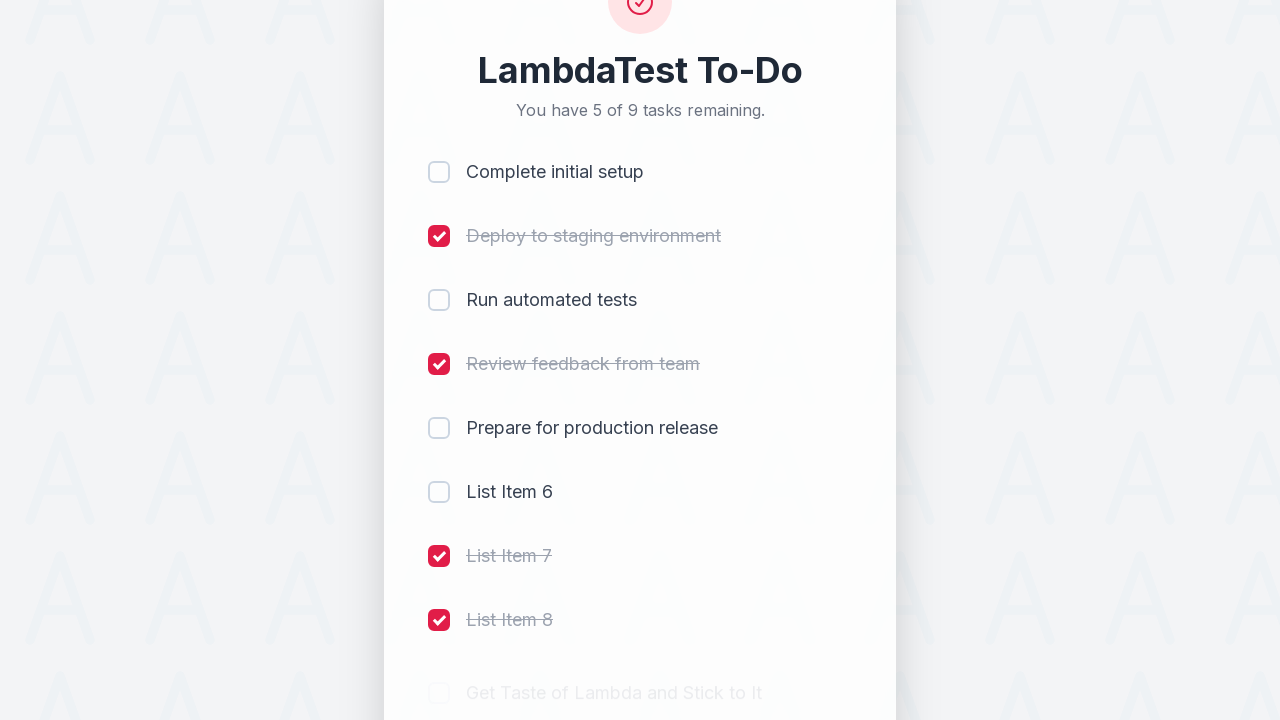

Checked ninth todo item (li9) at (439, 588) on input[name='li9']
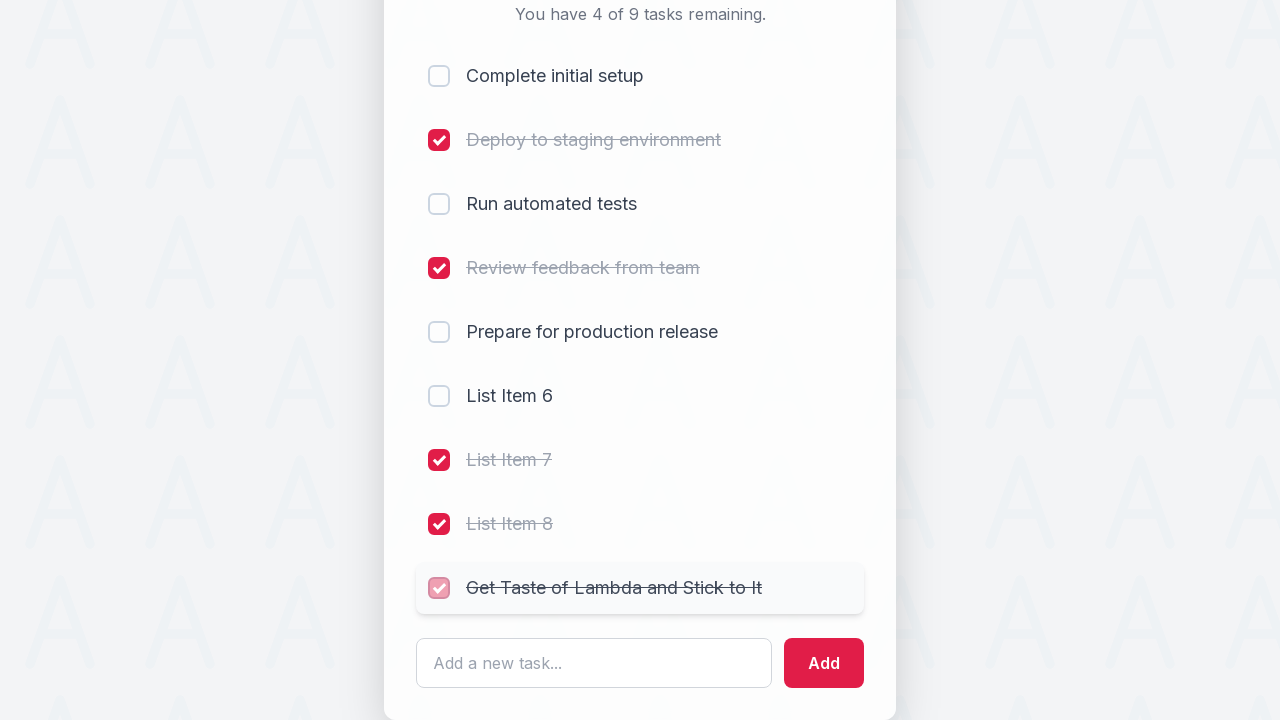

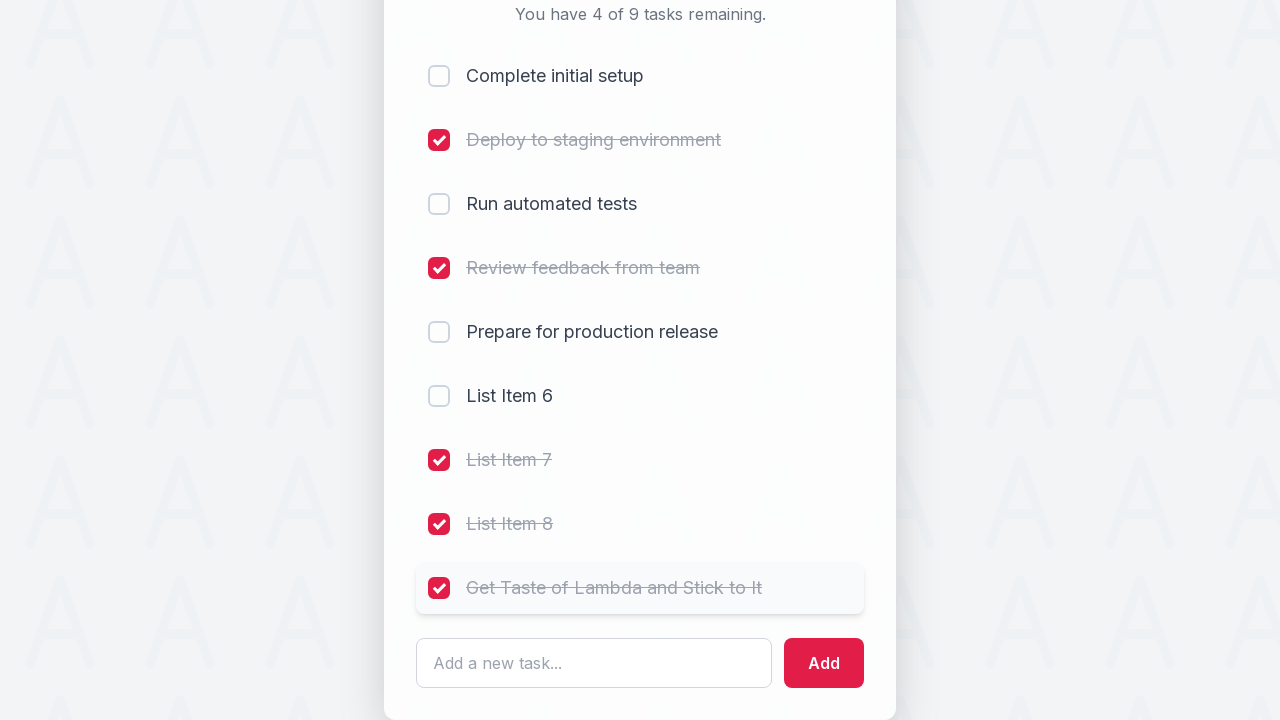